Tests domain availability checking on dns.ton.org by searching for a domain and verifying its availability status

Starting URL: https://dns.ton.org

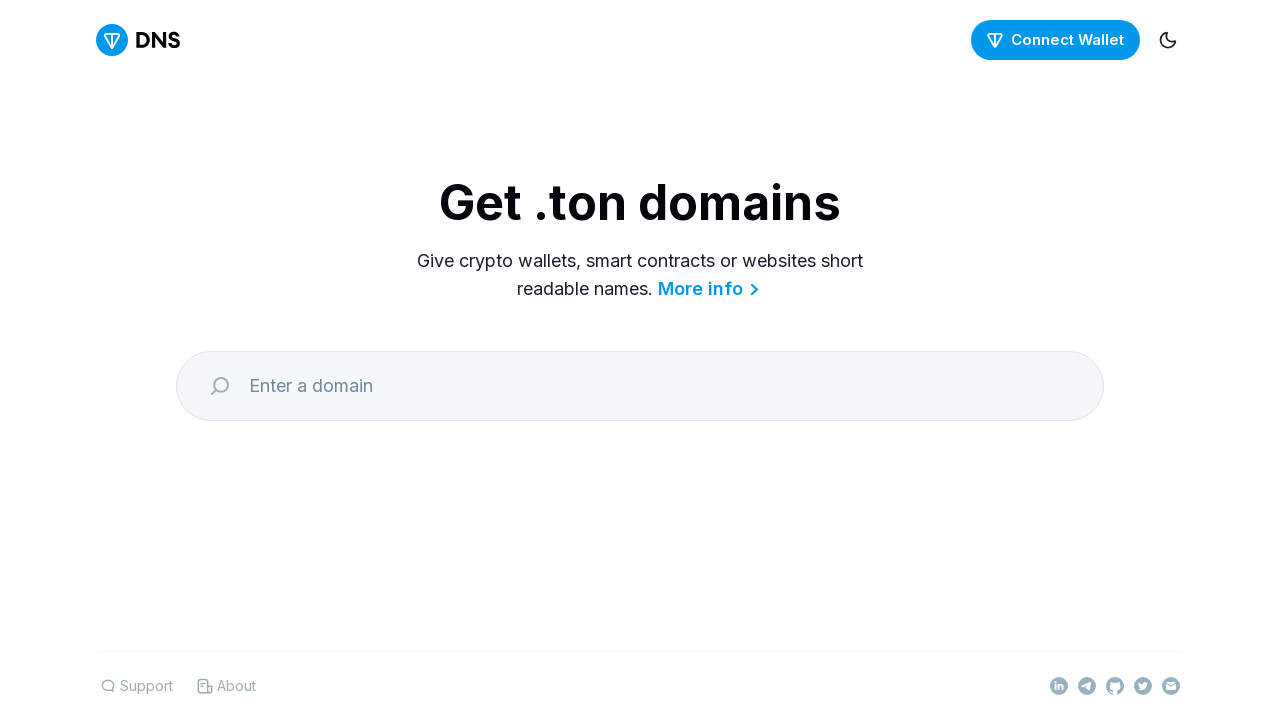

Waited for and found the search input field
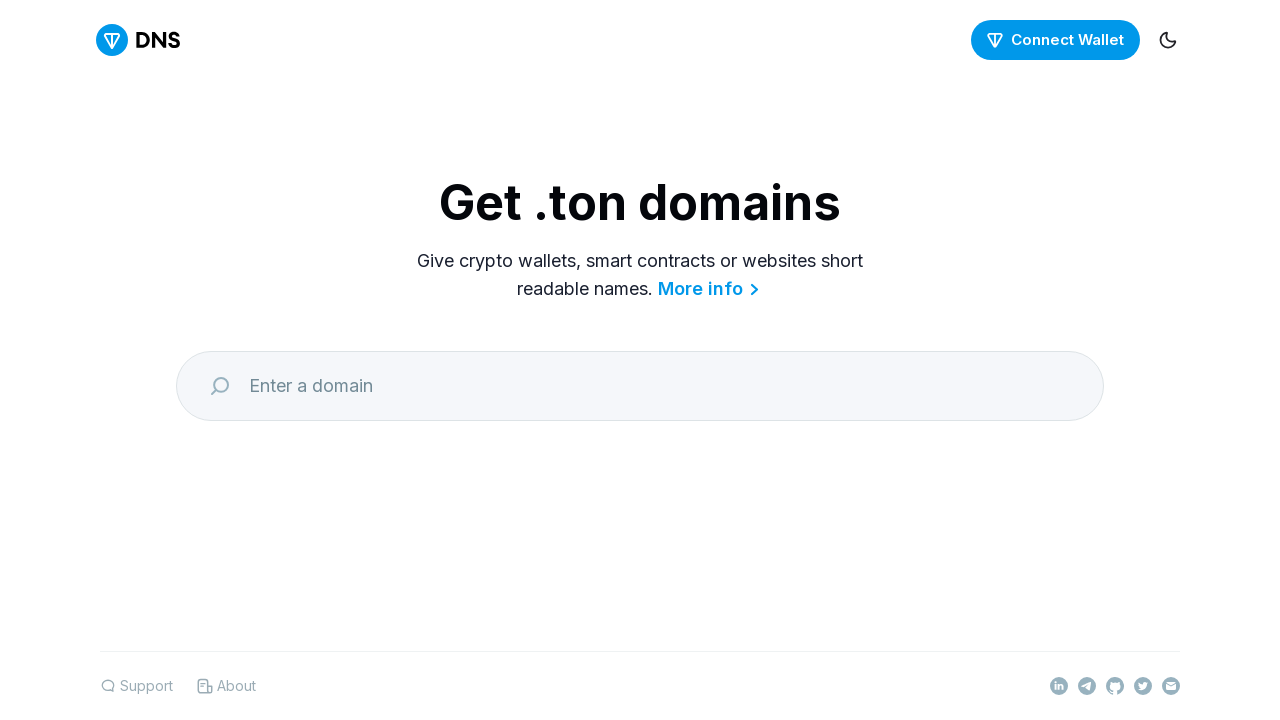

Filled search input field with 'testdomain123'
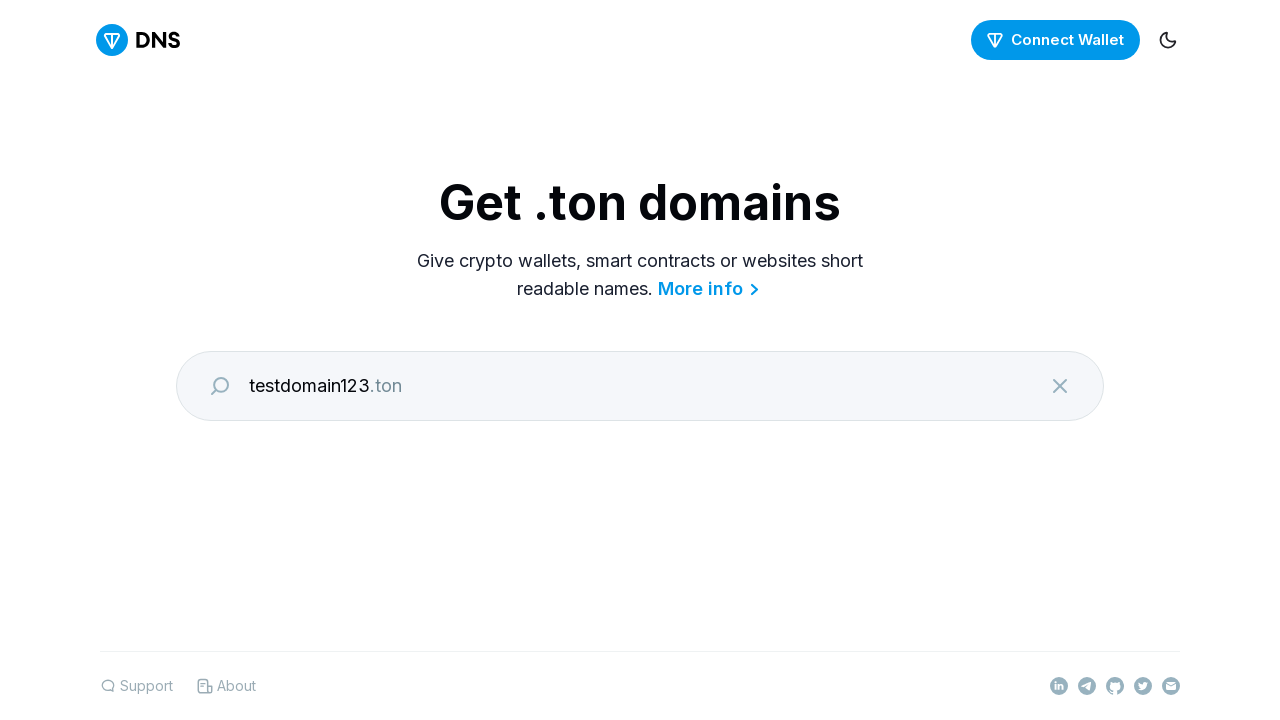

Pressed Enter to submit initial domain search
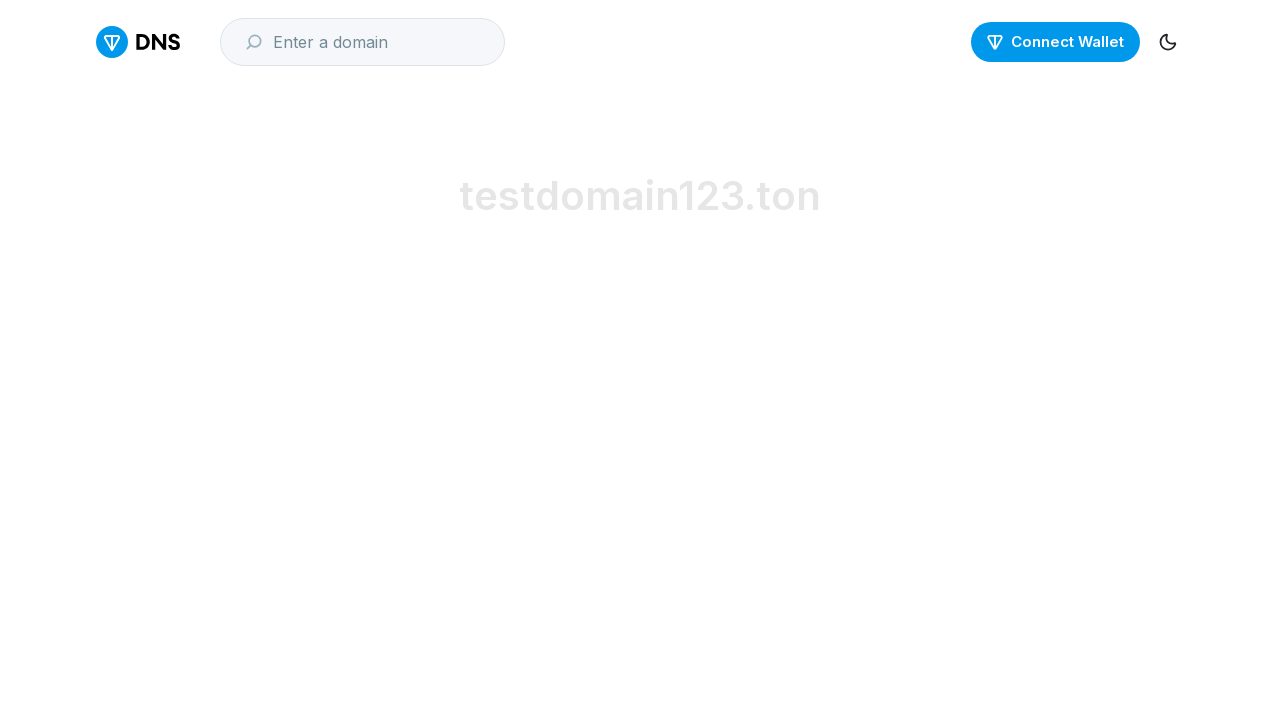

Waited 1 second for initial search to complete
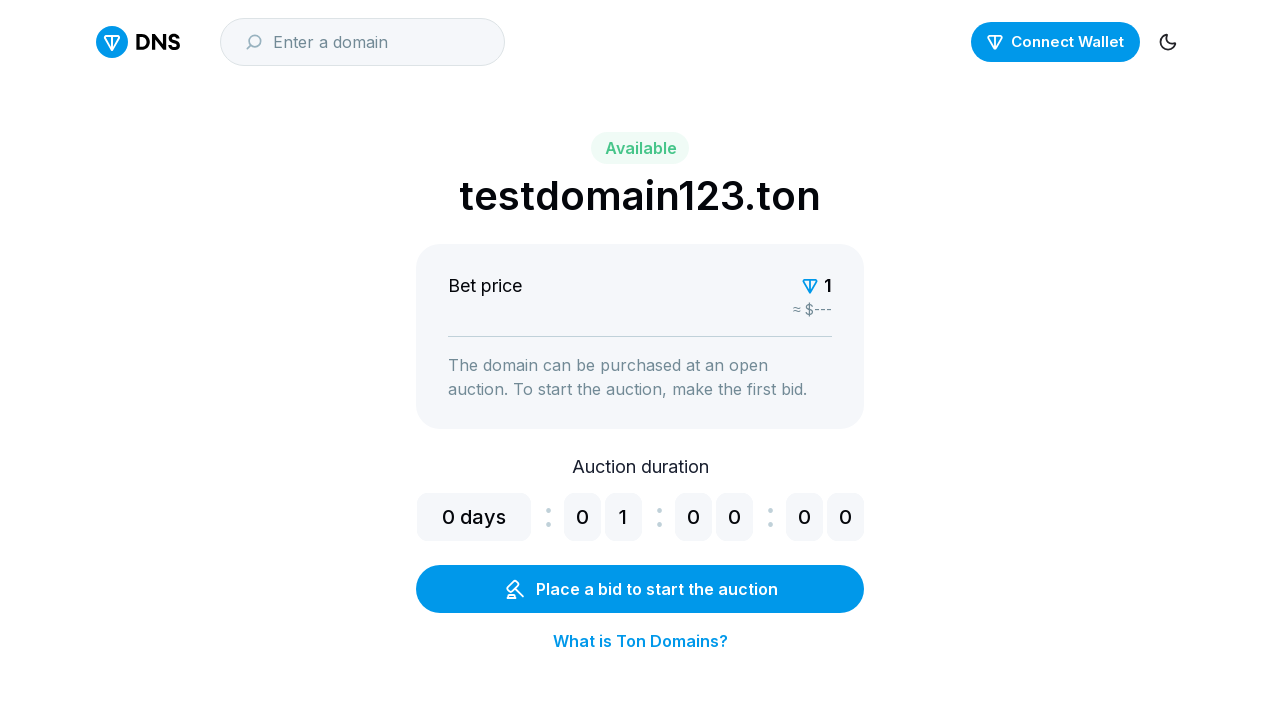

Navigated to check domain 'myuniquedomaintest456' on dns.ton.org
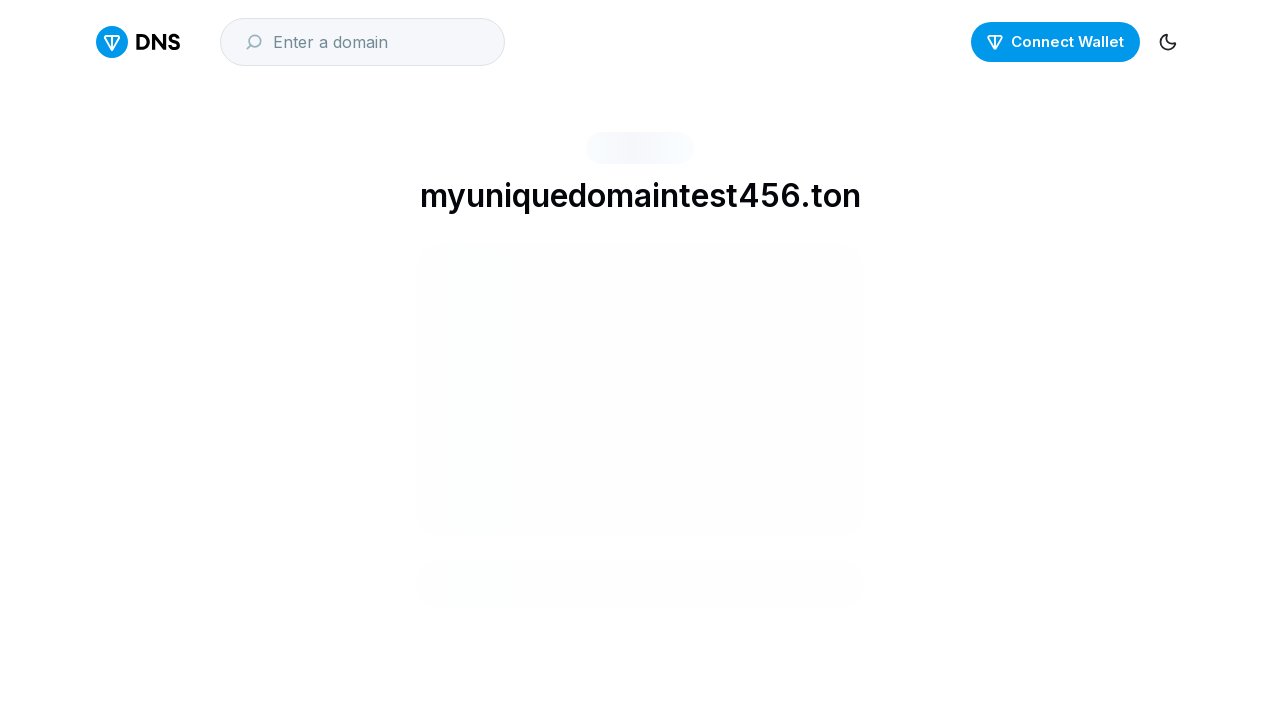

Domain status element became visible
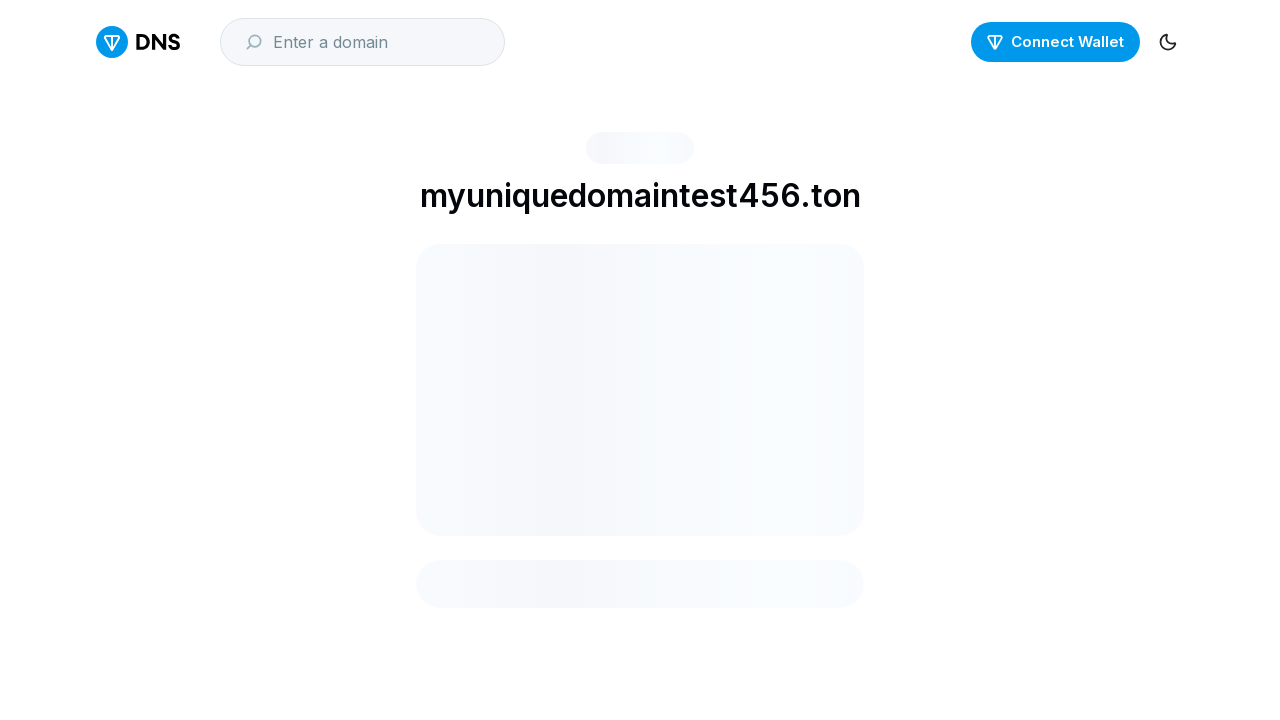

Retrieved domain status element
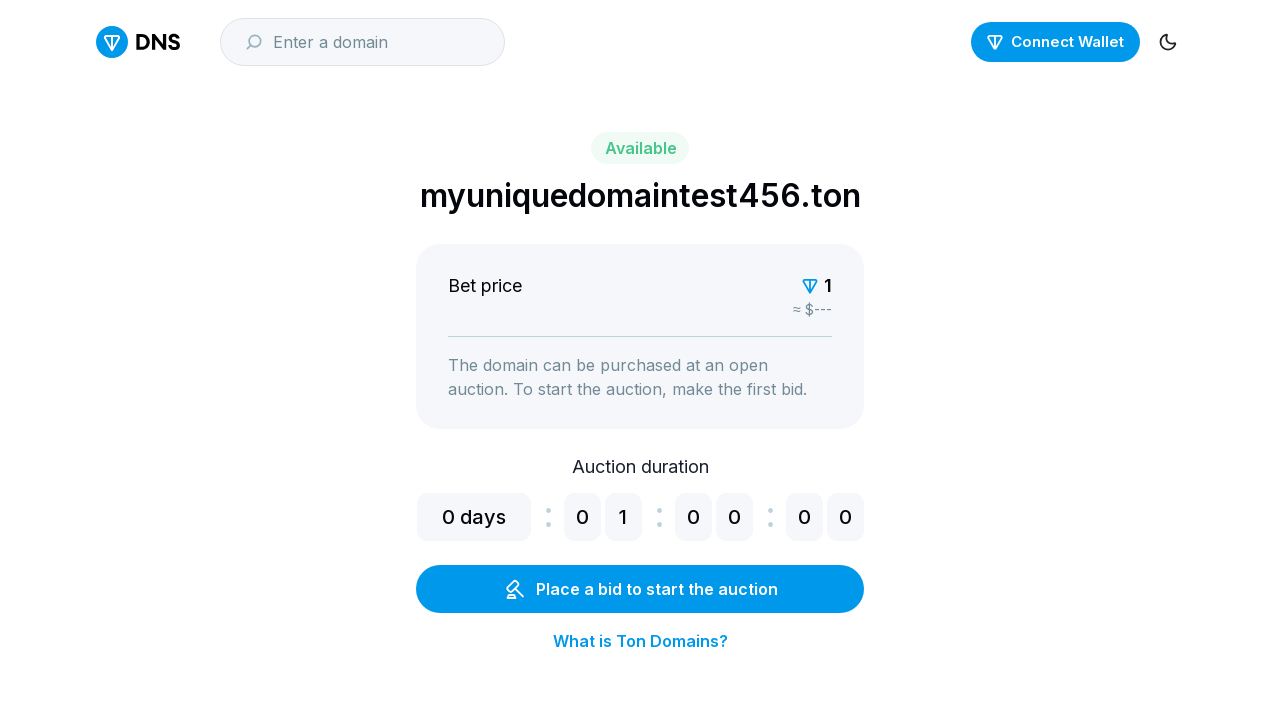

Domain availability status retrieved: Available
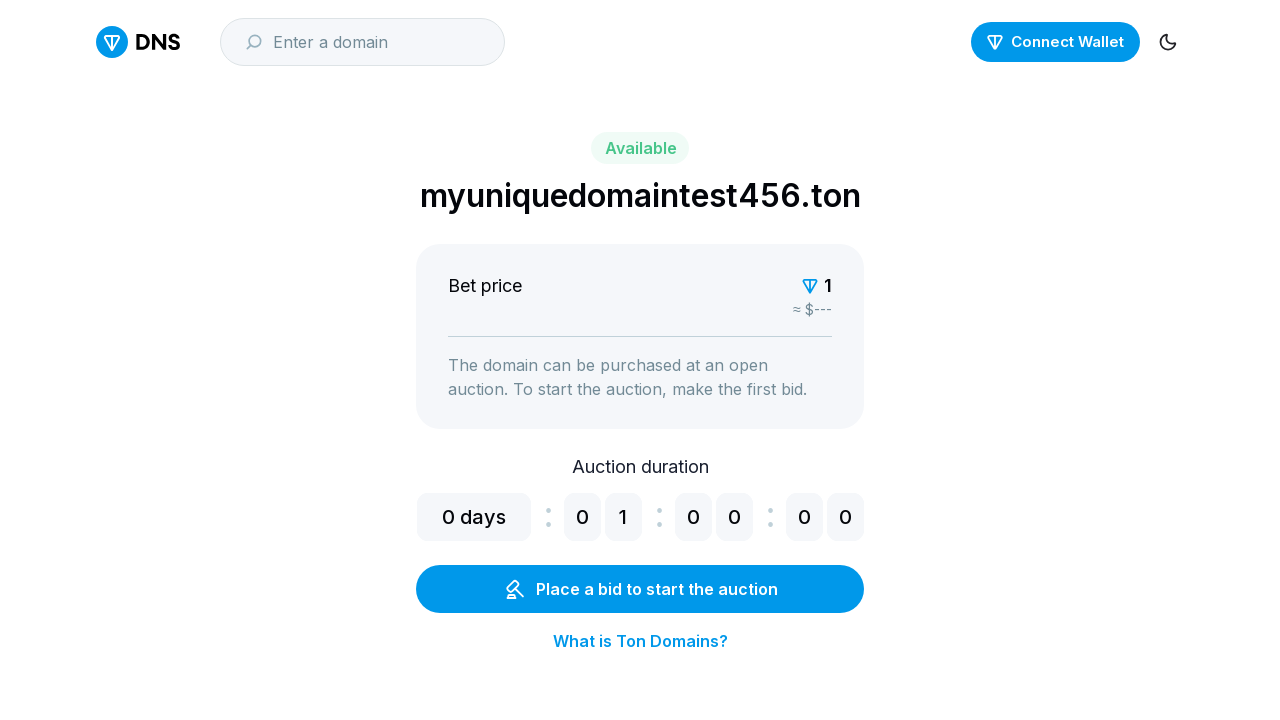

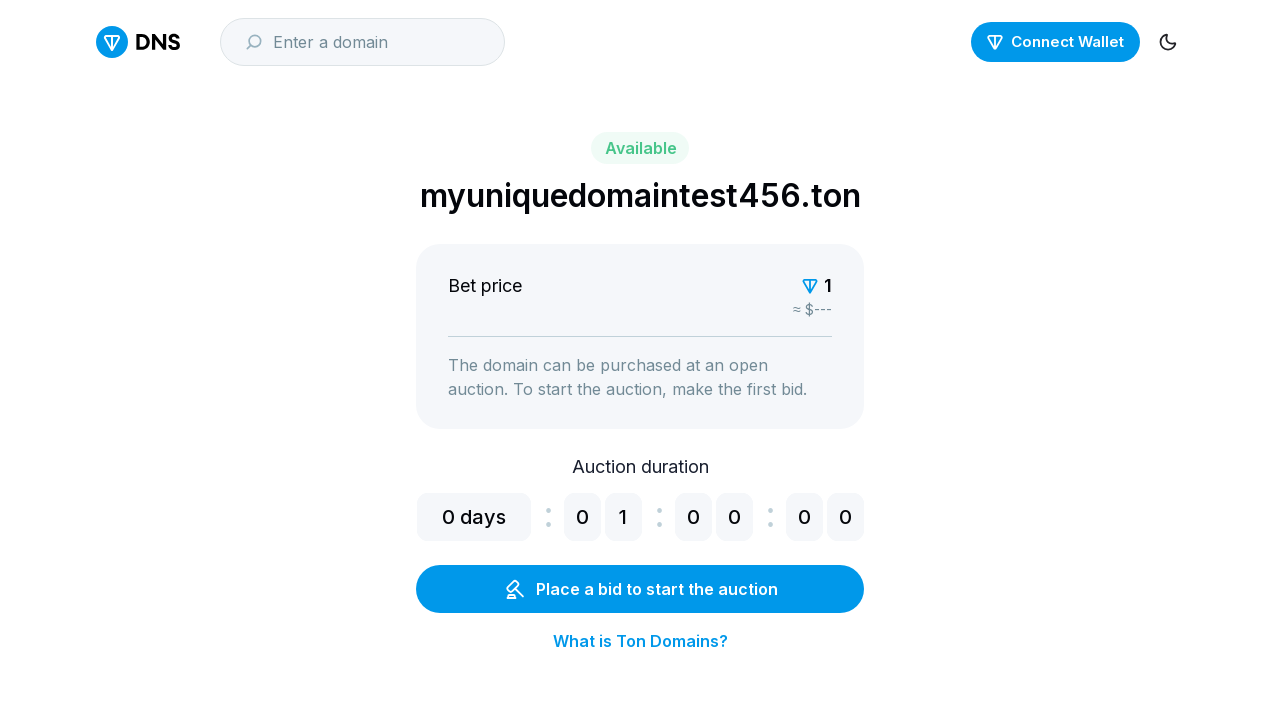